Searches for Mercedes vehicles on junkyard inventory and navigates to vehicle details page

Starting URL: https://www.picknpull.com/check-inventory/vehicle-search?make=182&model=3611&distance=25&zip=95123&year=

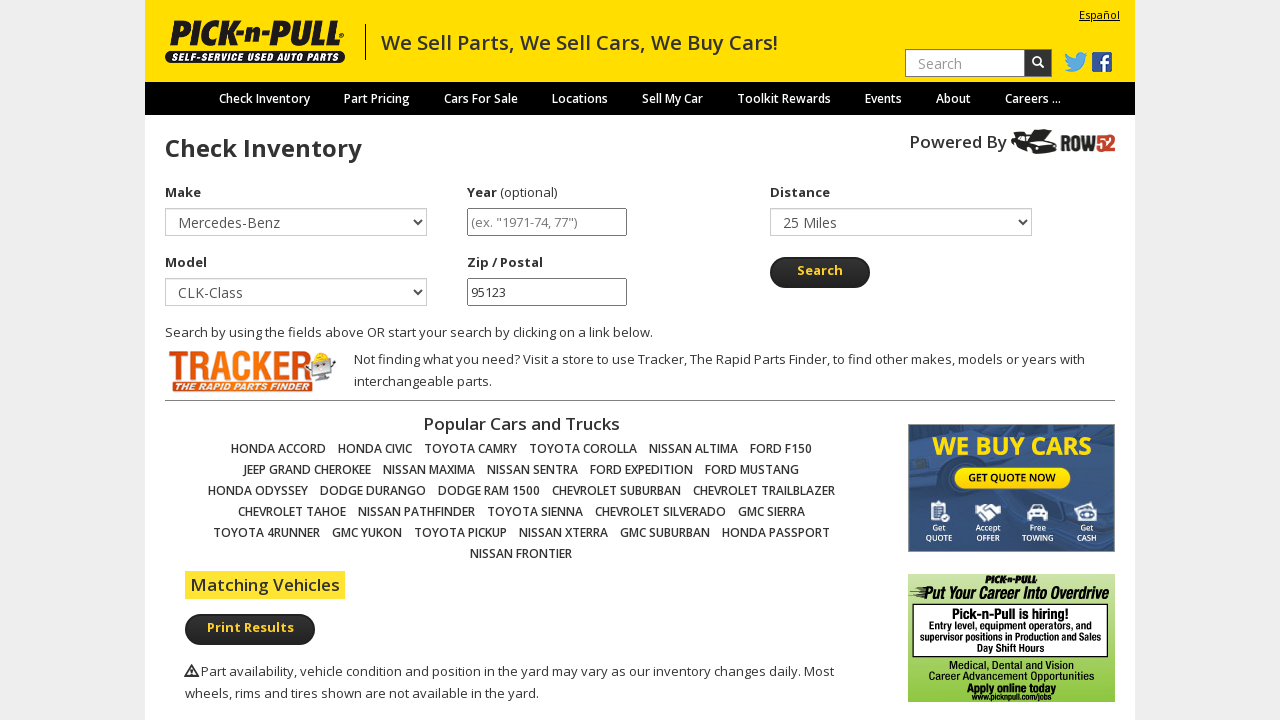

Waited for Mercedes vehicle images to load in search results
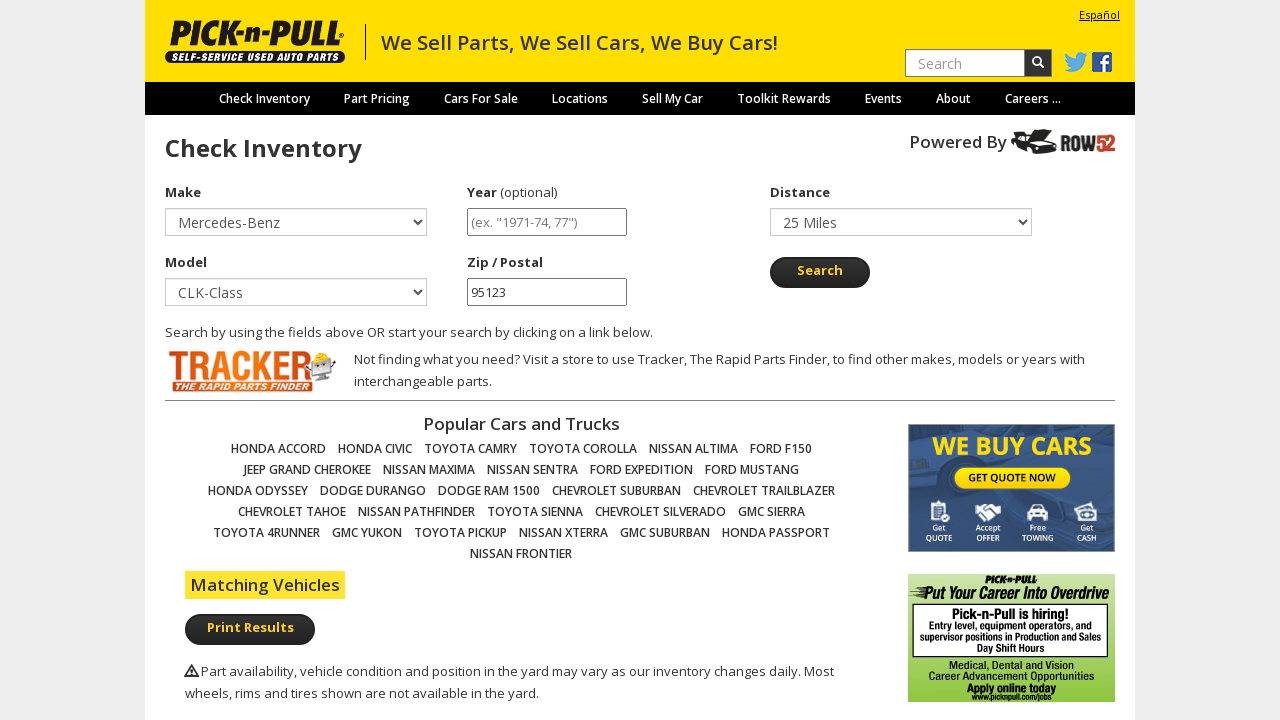

Clicked first Mercedes vehicle result at (262, 360) on div.fixed-table-body table img[alt*='Mercedes'] >> nth=0
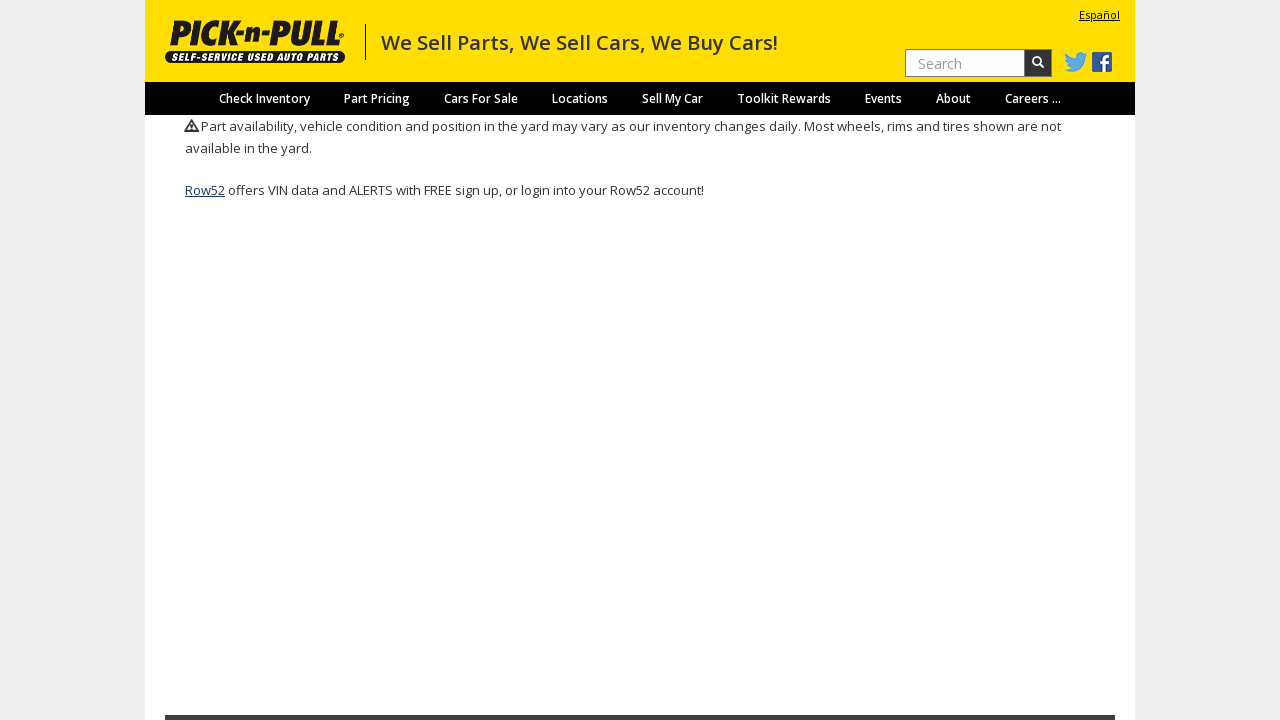

Waited for vehicle detail page to load
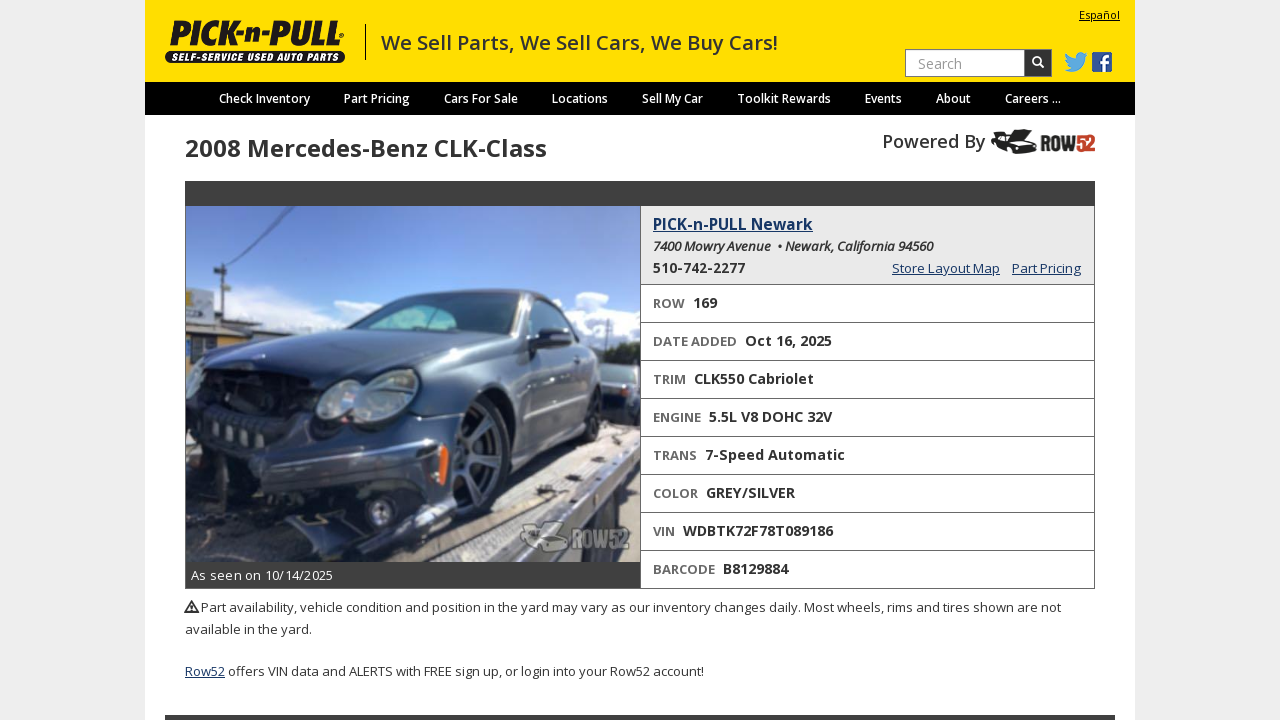

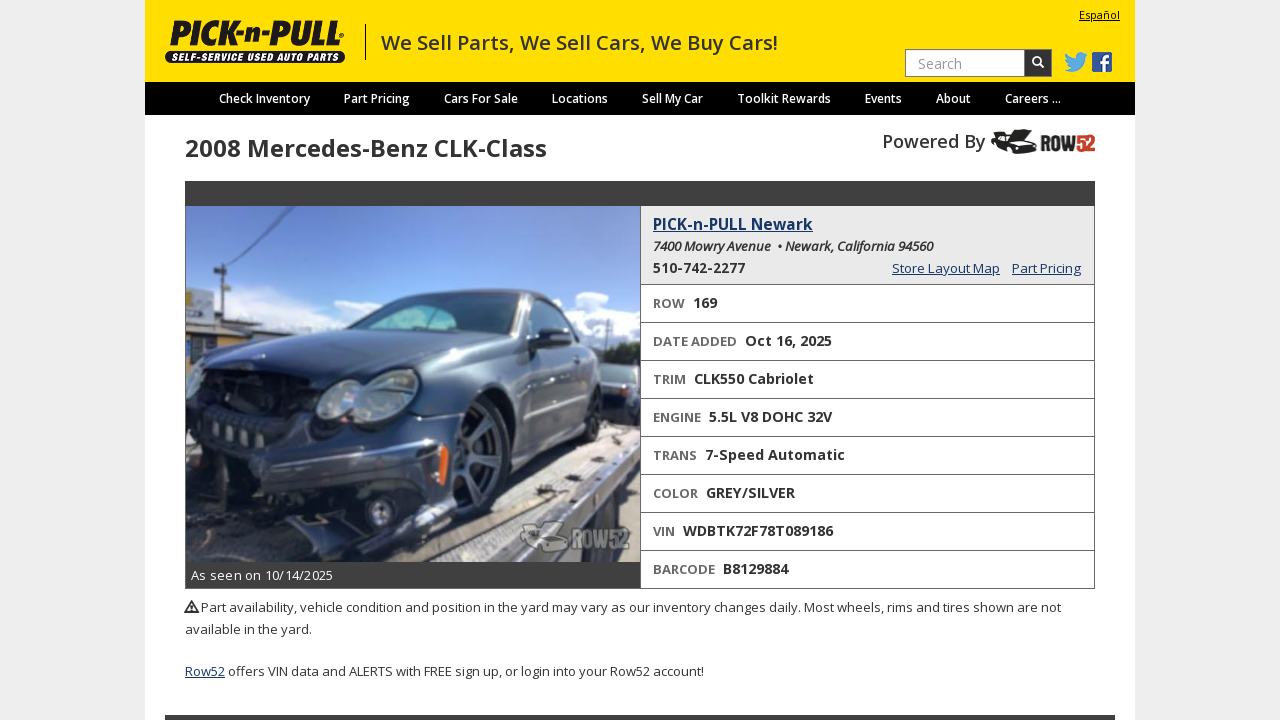